Tests double-click functionality on a button and verifies the success message appears

Starting URL: https://demoqa.com/buttons

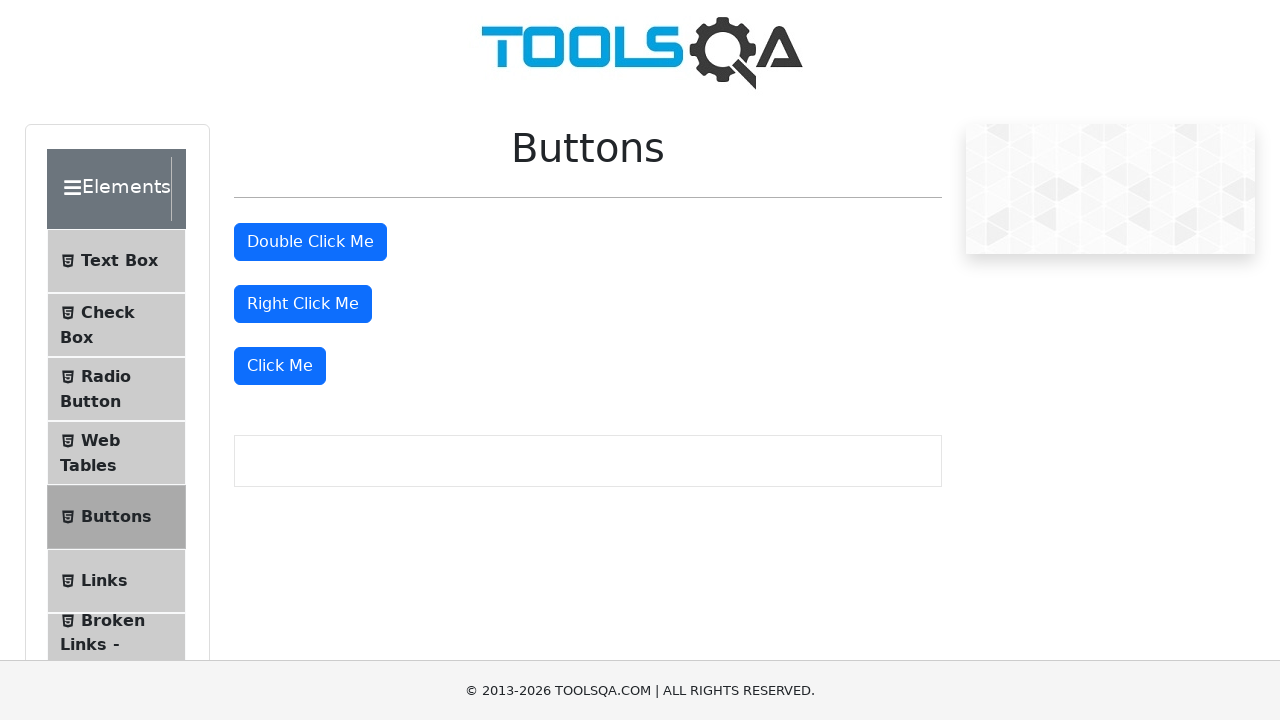

Located the double-click button element
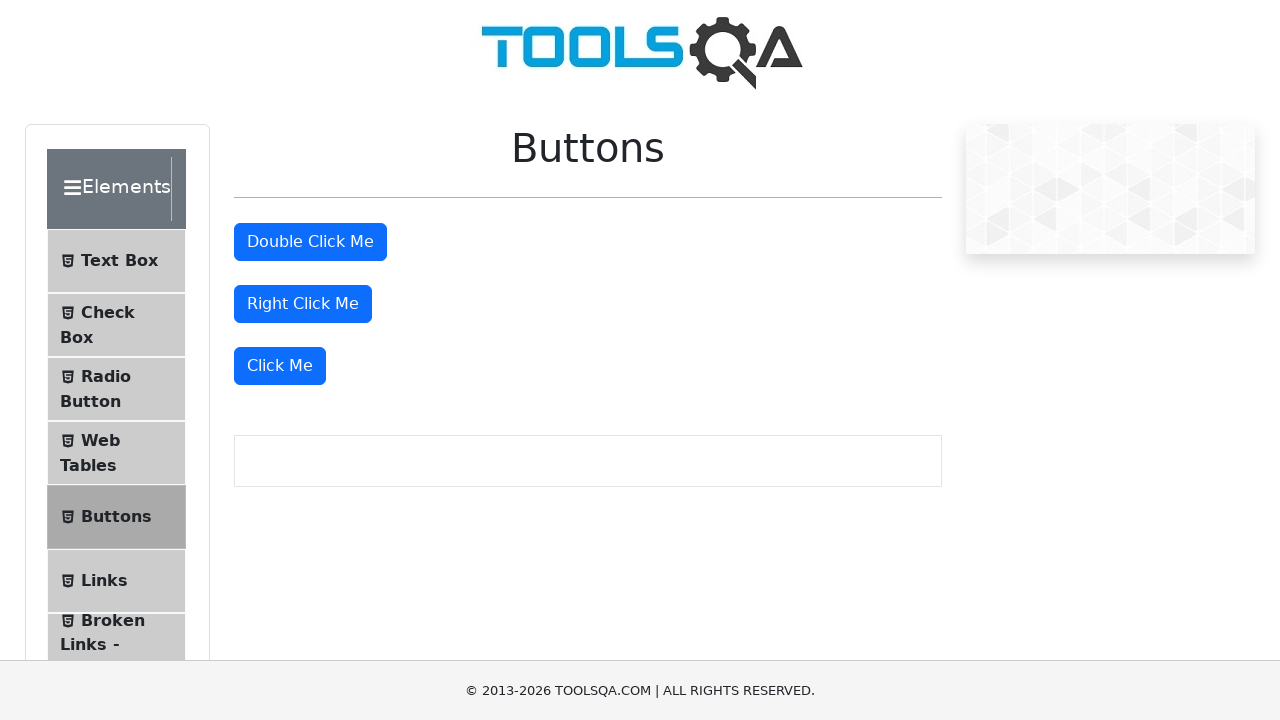

Performed double-click on the button at (310, 242) on #doubleClickBtn
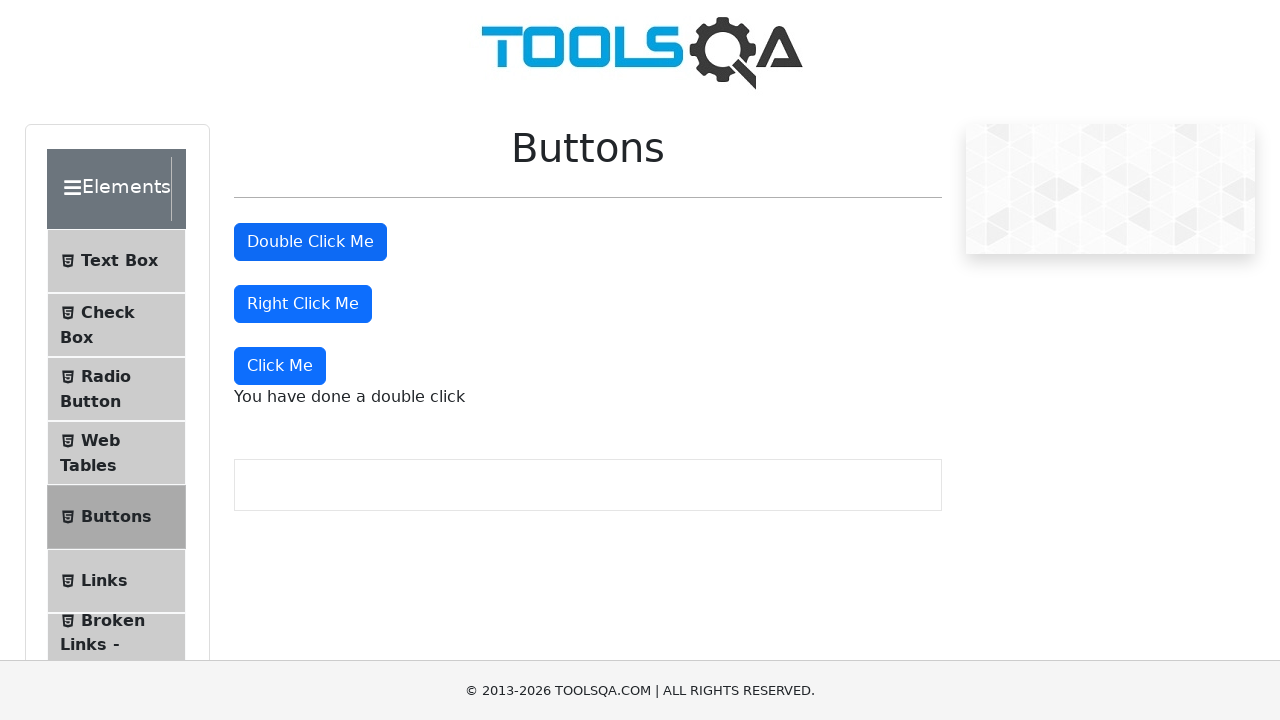

Success message appeared after double-click
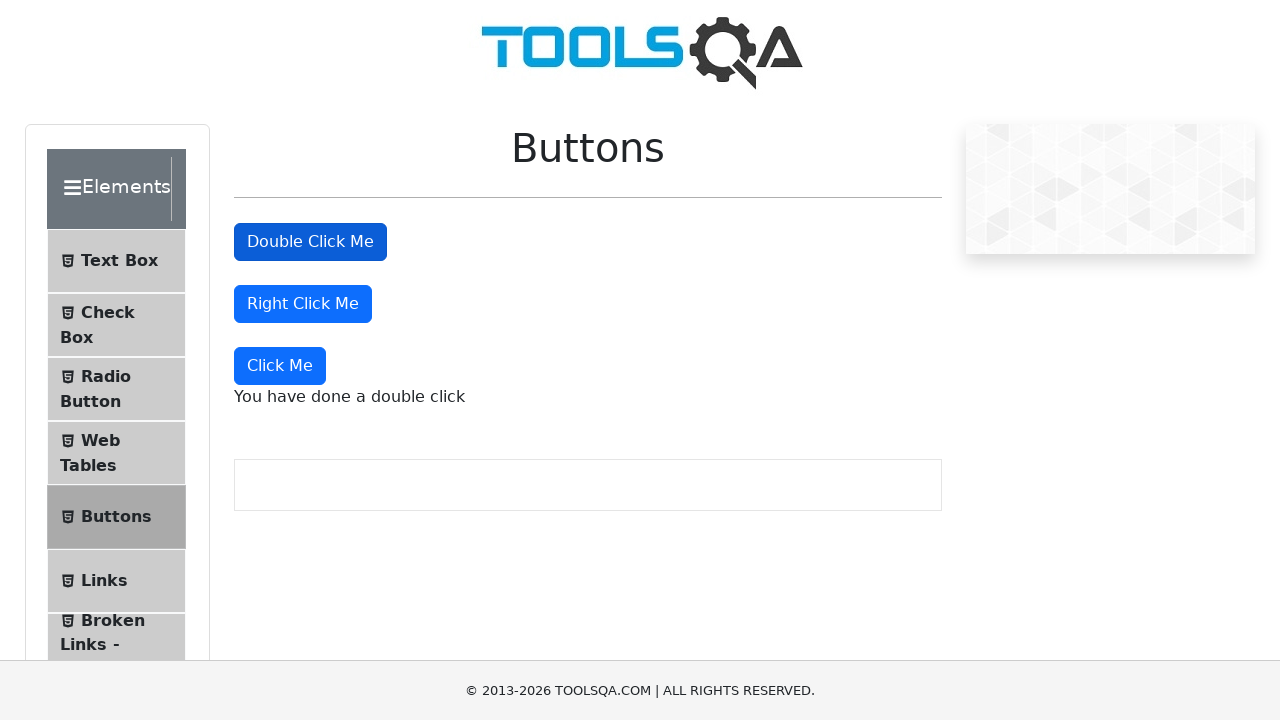

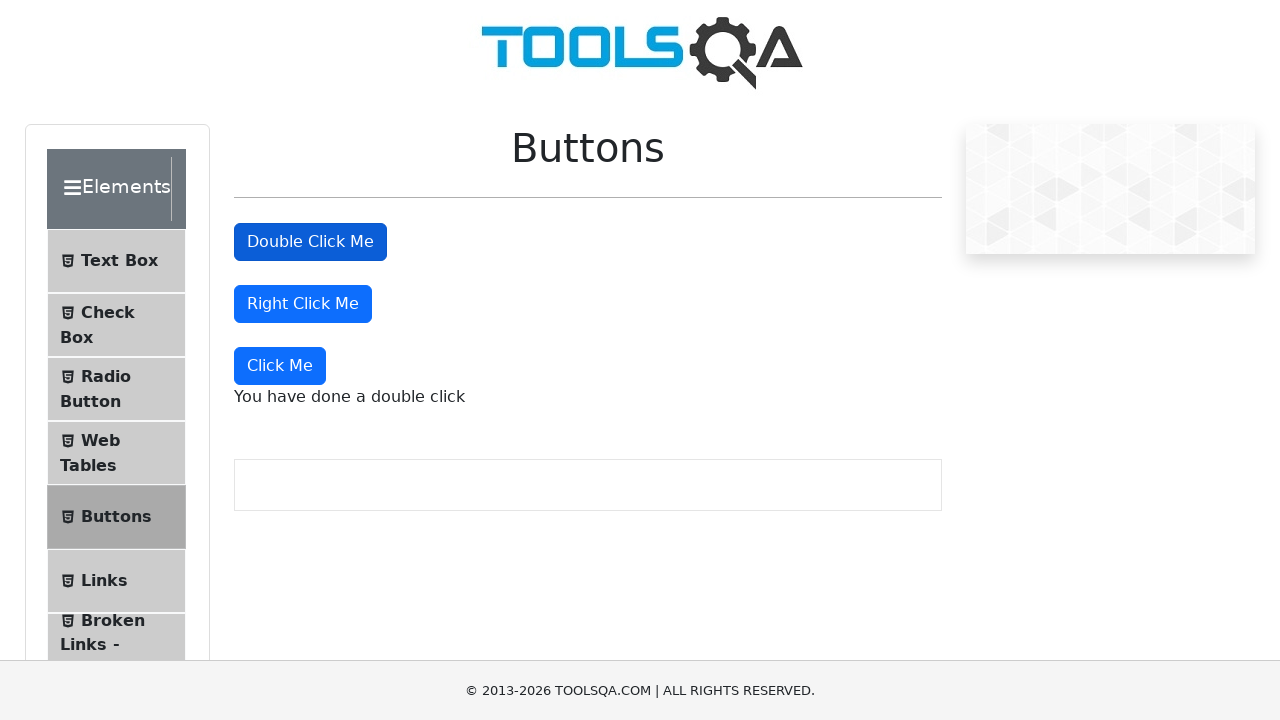